Tests hover functionality by hovering over an avatar and verifying that the caption with additional user information becomes visible.

Starting URL: http://the-internet.herokuapp.com/hovers

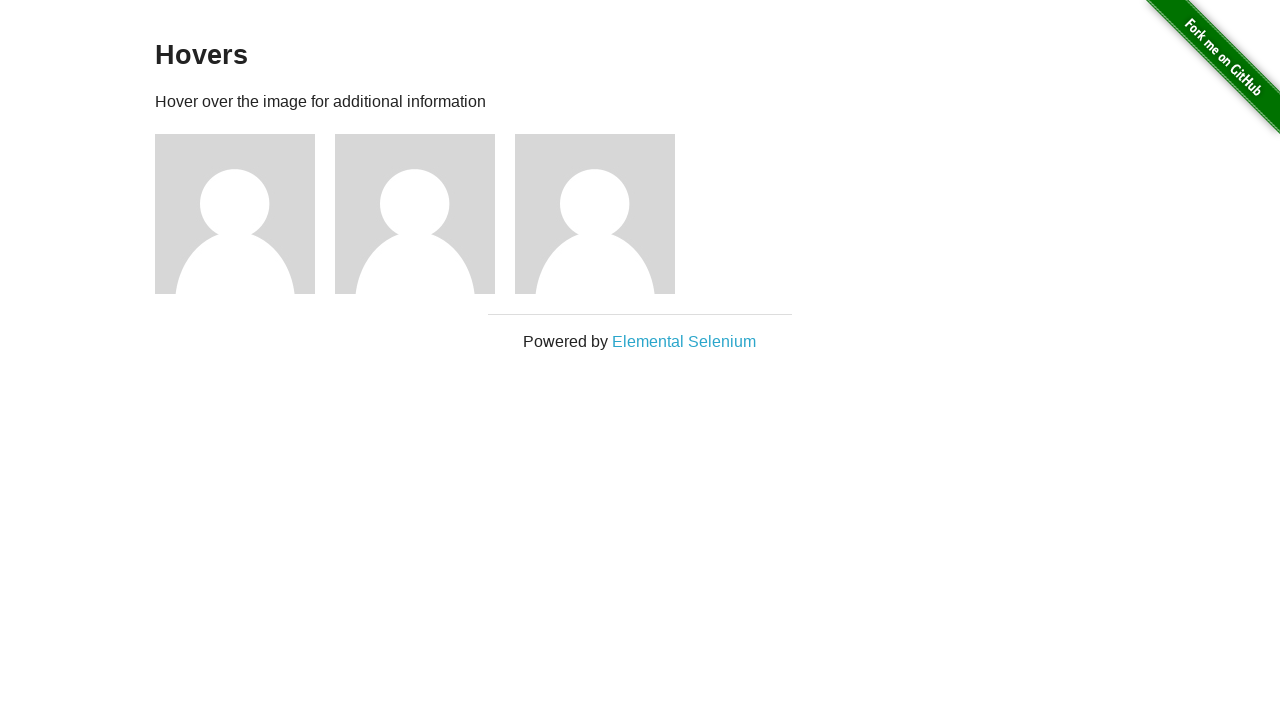

Located the first avatar figure element
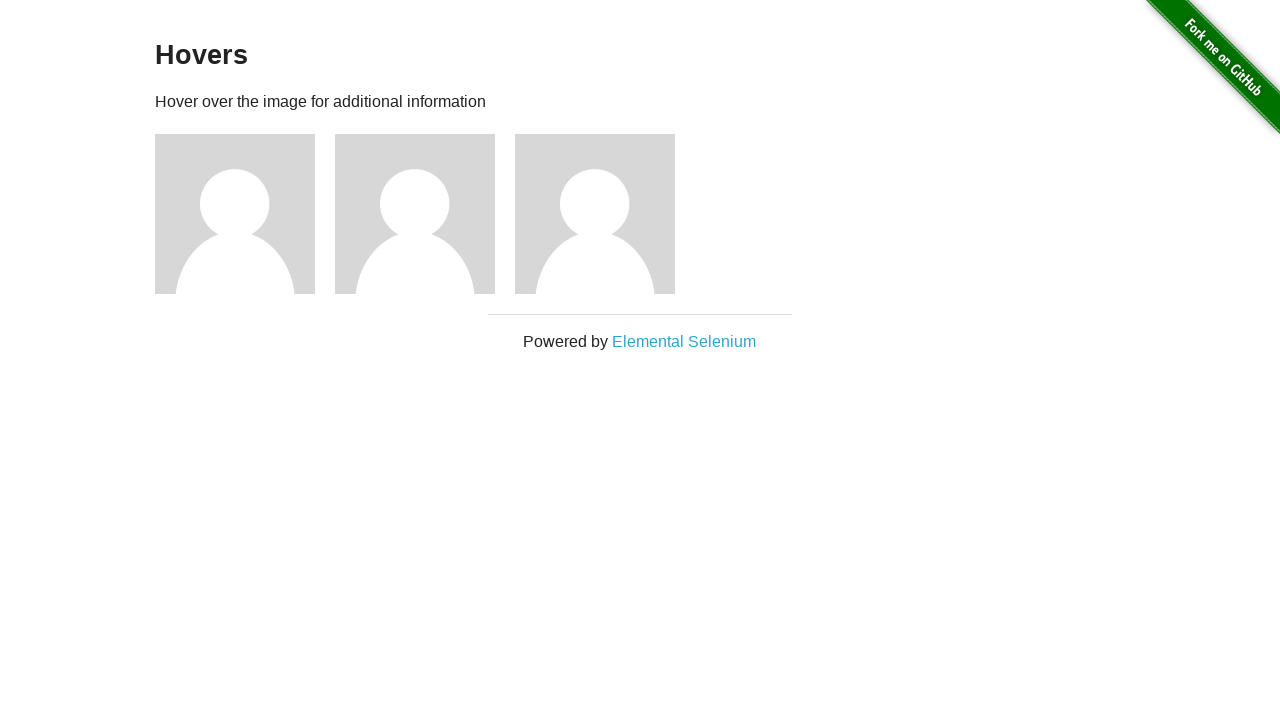

Hovered over the avatar to trigger caption display at (245, 214) on .figure >> nth=0
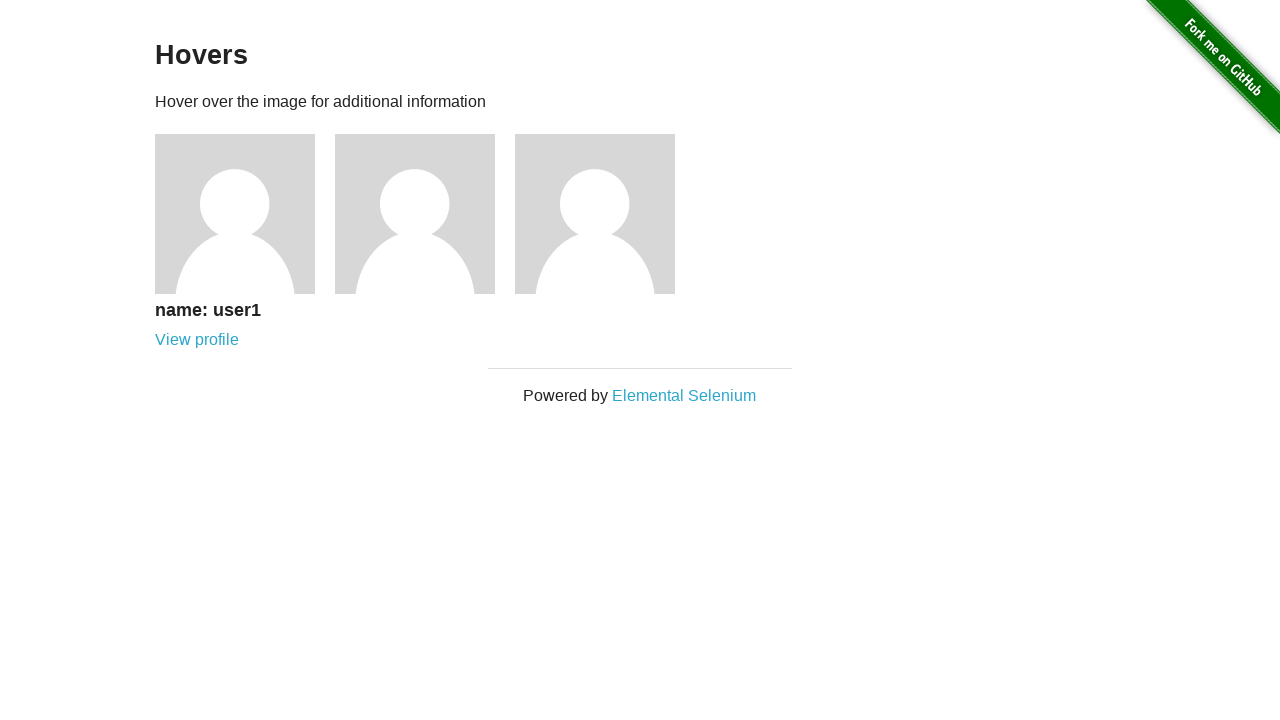

Located the caption element
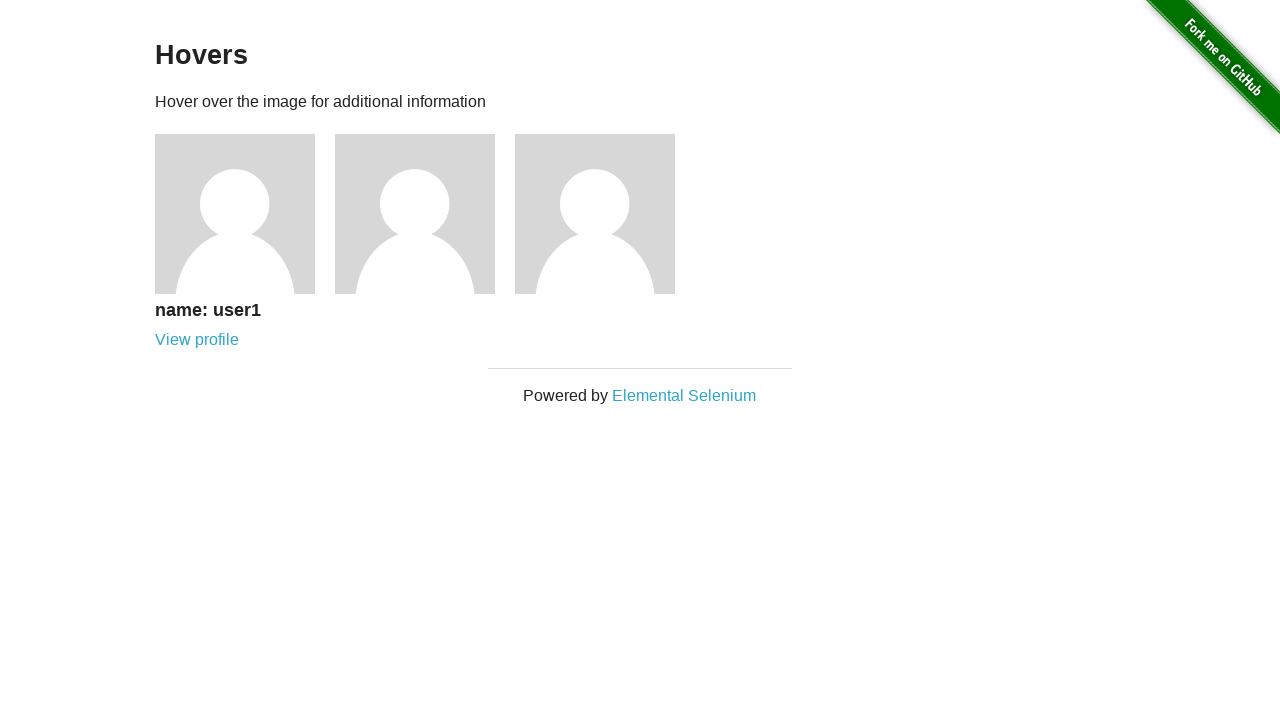

Verified that the caption is visible on hover
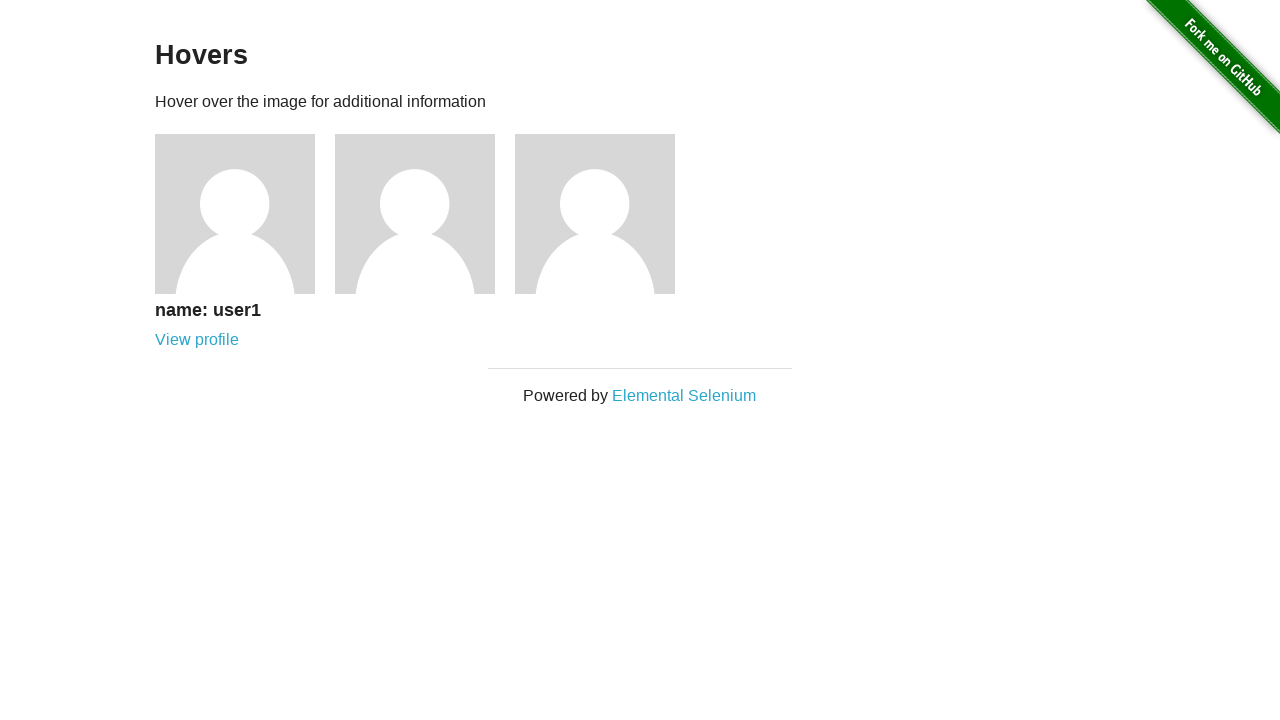

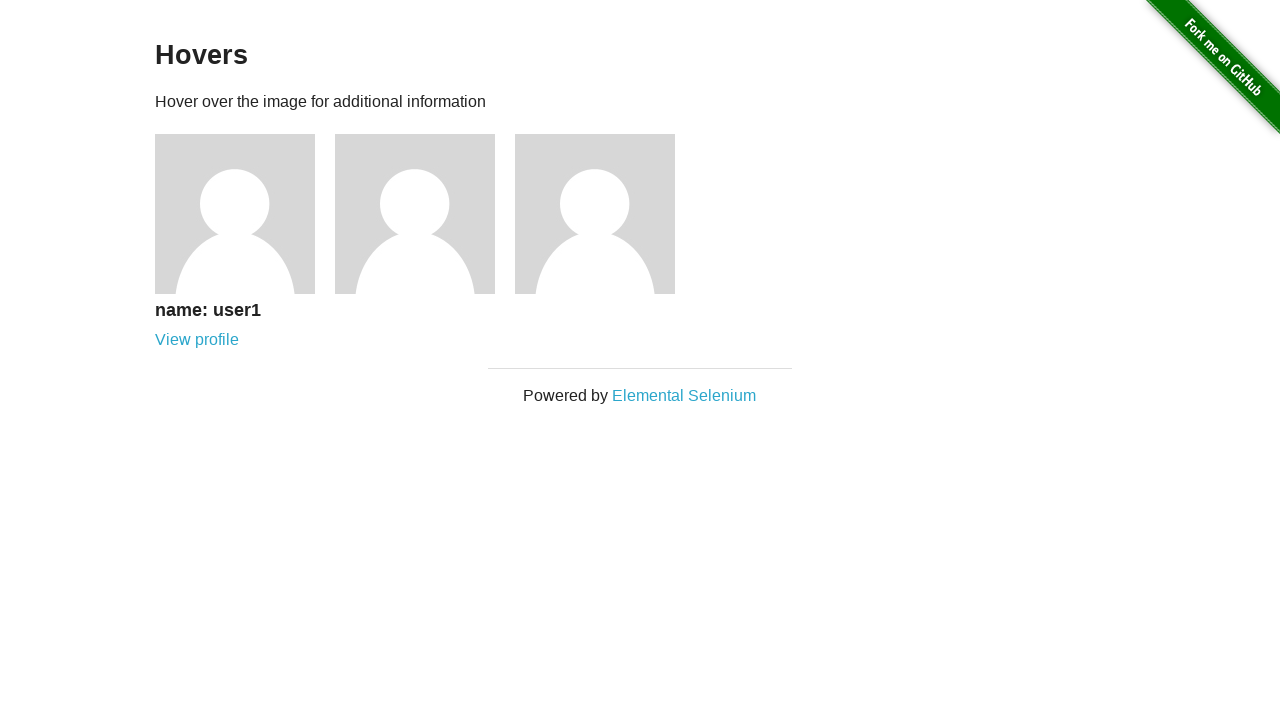